Tests window popup functionality by clicking to open a new browser window, switching to that window, and clicking a registration link within it.

Starting URL: https://demo.automationtesting.in/Windows.html

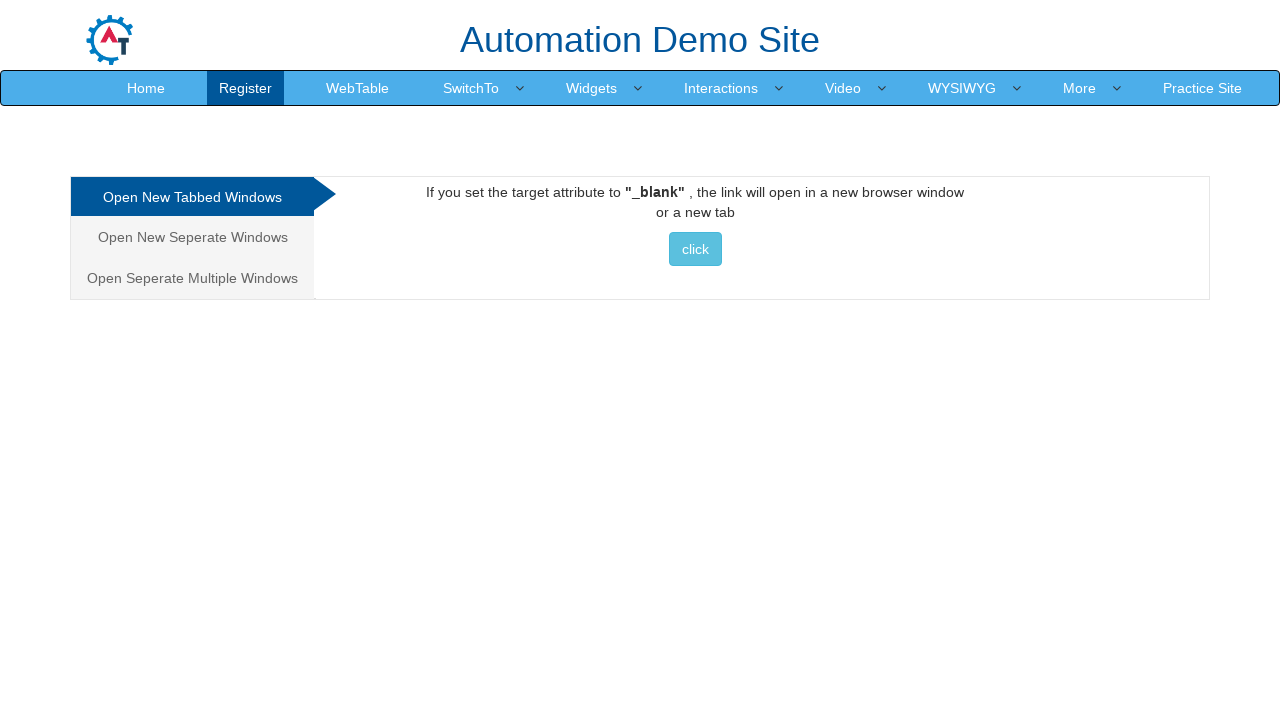

Clicked 'Open New Seperate Windows' link at (192, 237) on xpath=//a[text()='Open New Seperate Windows']
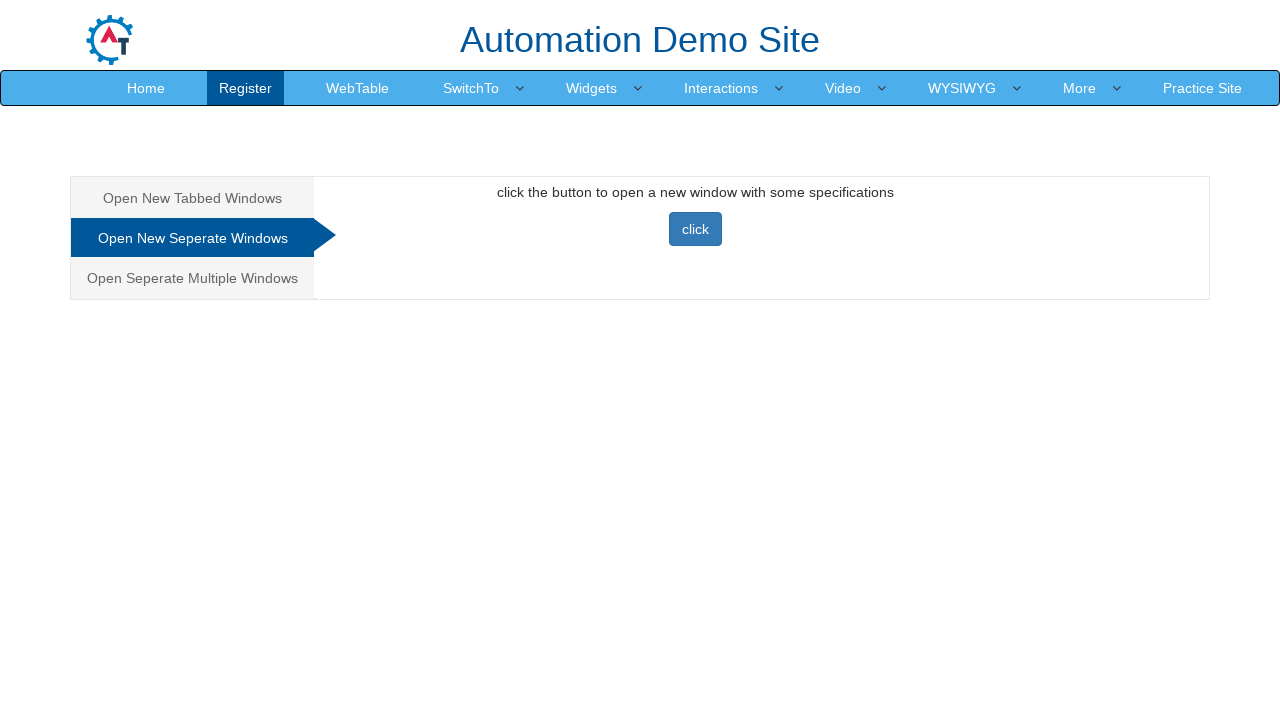

Clicked button to open new browser window at (695, 229) on button.btn.btn-primary
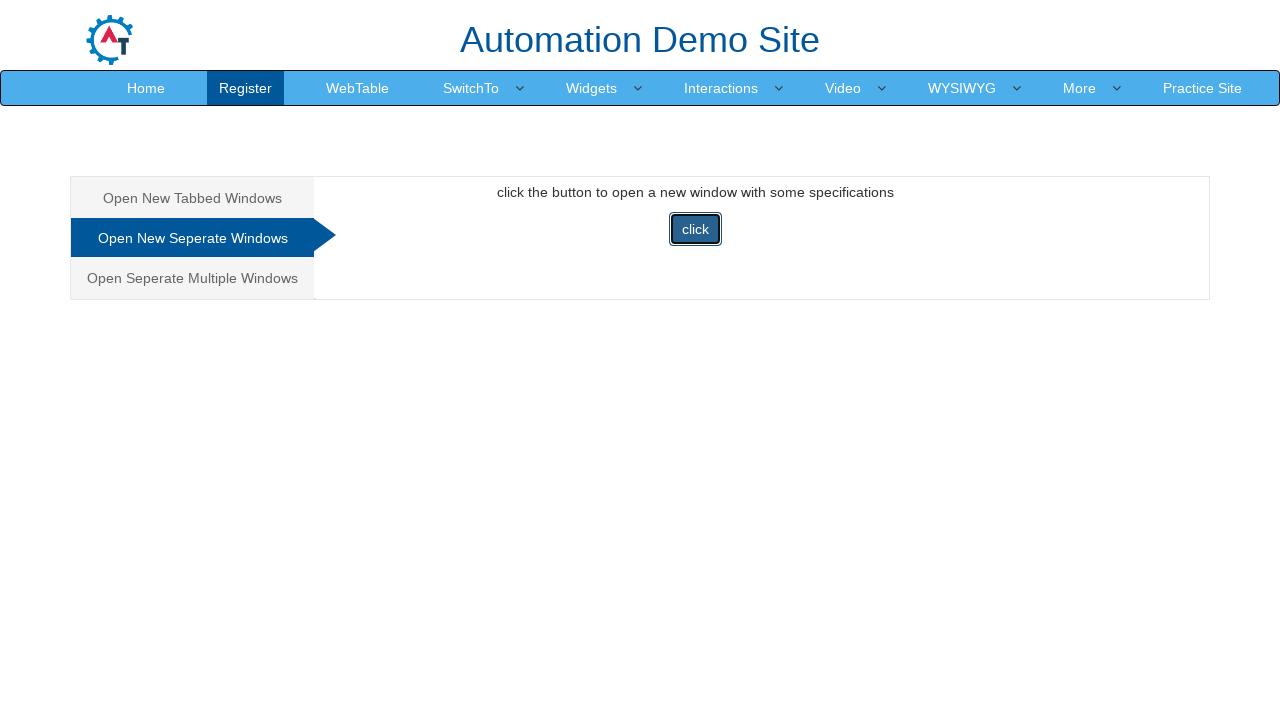

New window detected and obtained
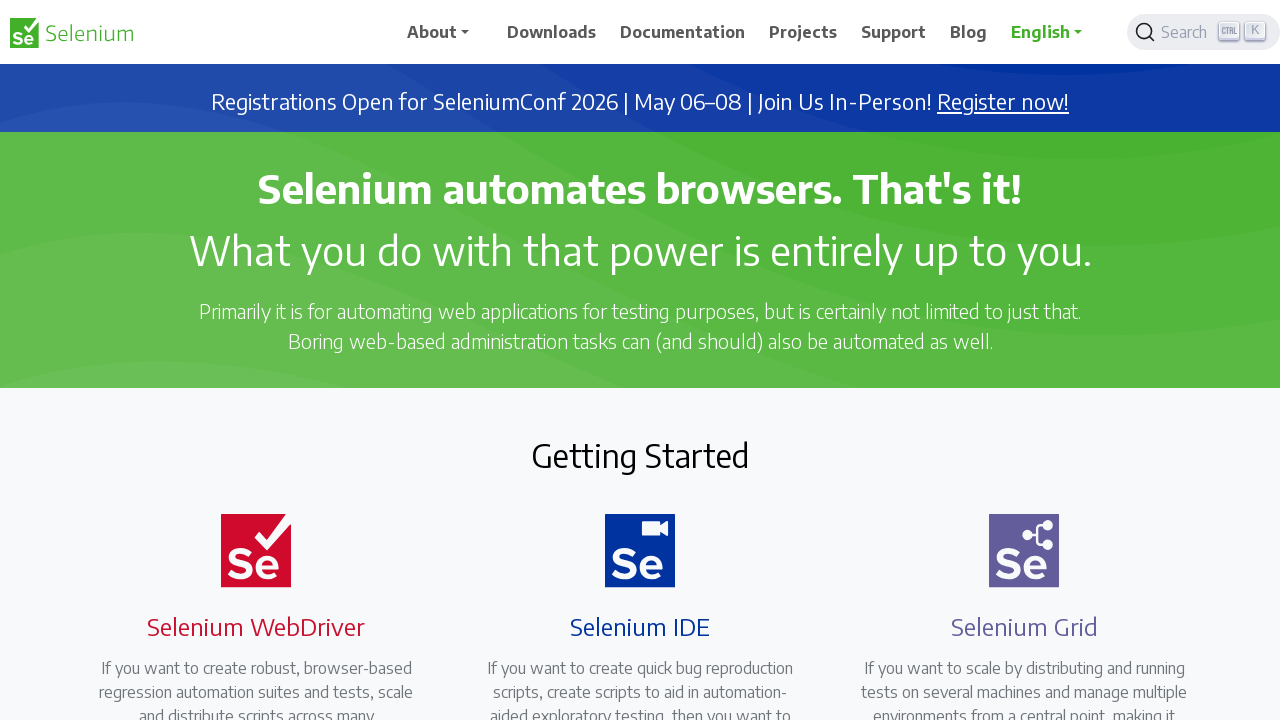

New window fully loaded
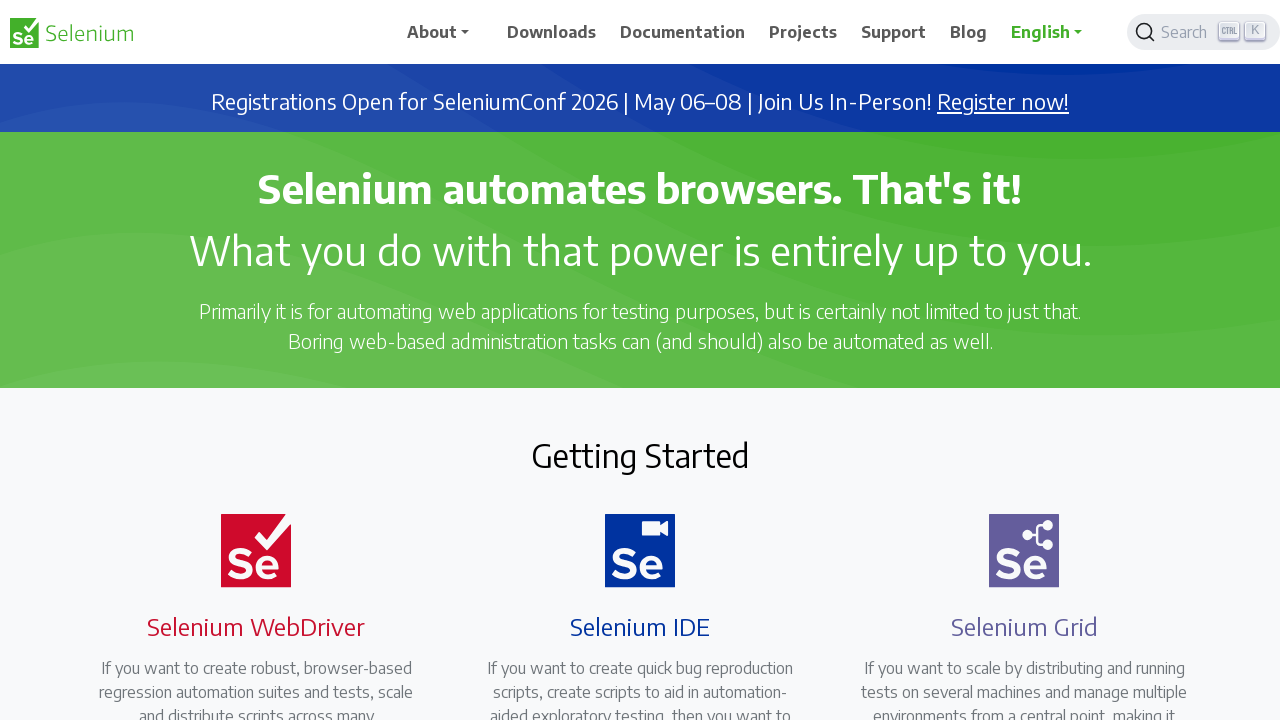

Clicked 'Register now!' link in the new window at (1003, 102) on text=Register now!
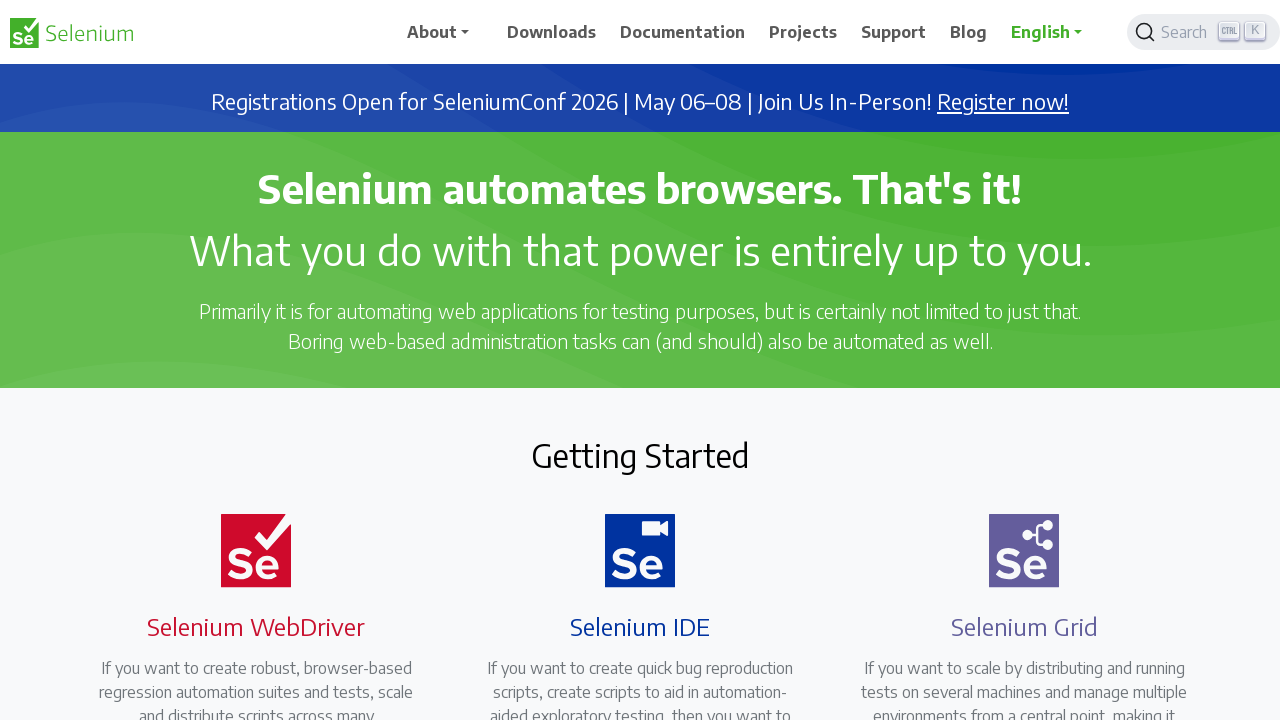

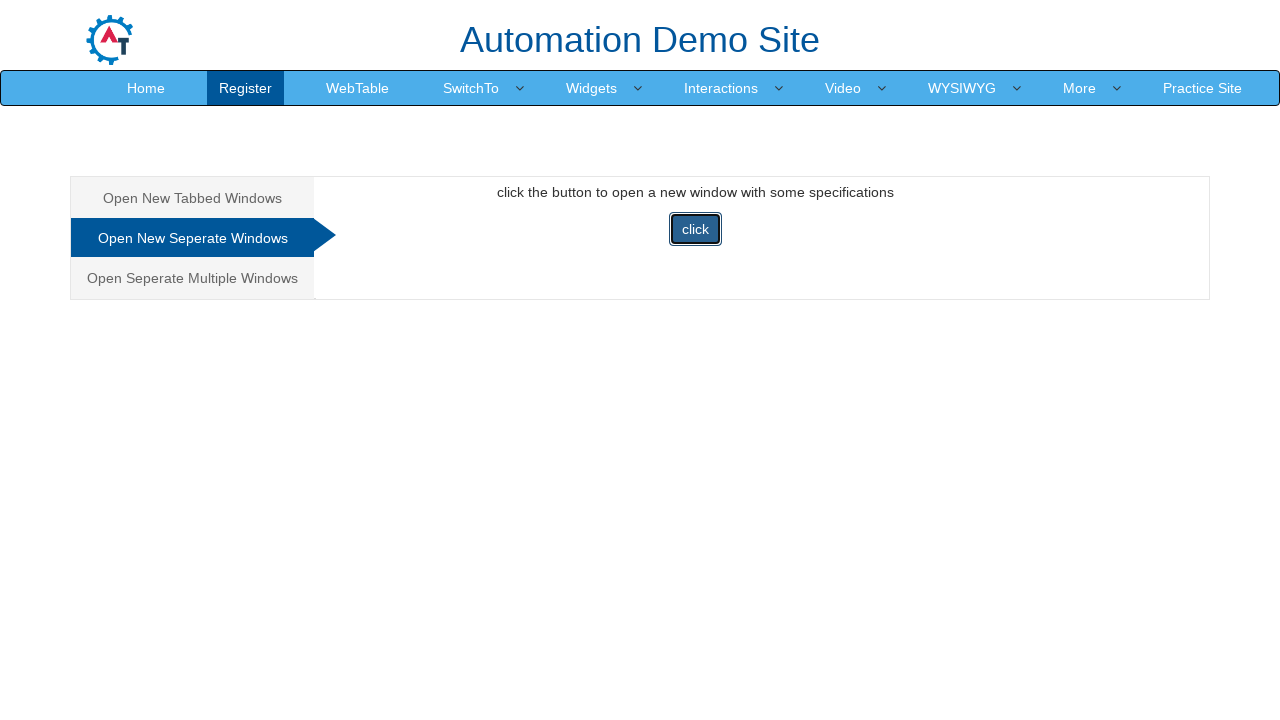